Tests finding and clicking a button element using XPath selector on a demo login page. The script locates a button by its class and clicks it to verify XPath selection works.

Starting URL: https://the-internet.herokuapp.com/login

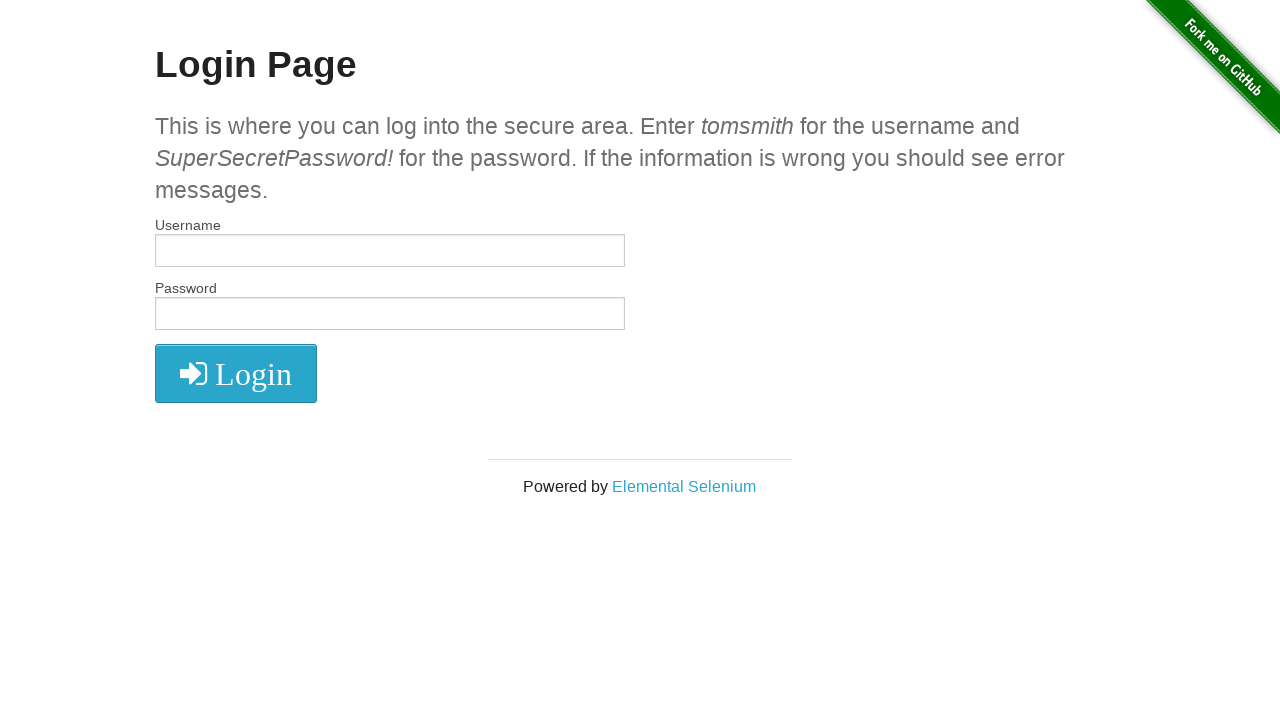

Set viewport size to 1920x1080
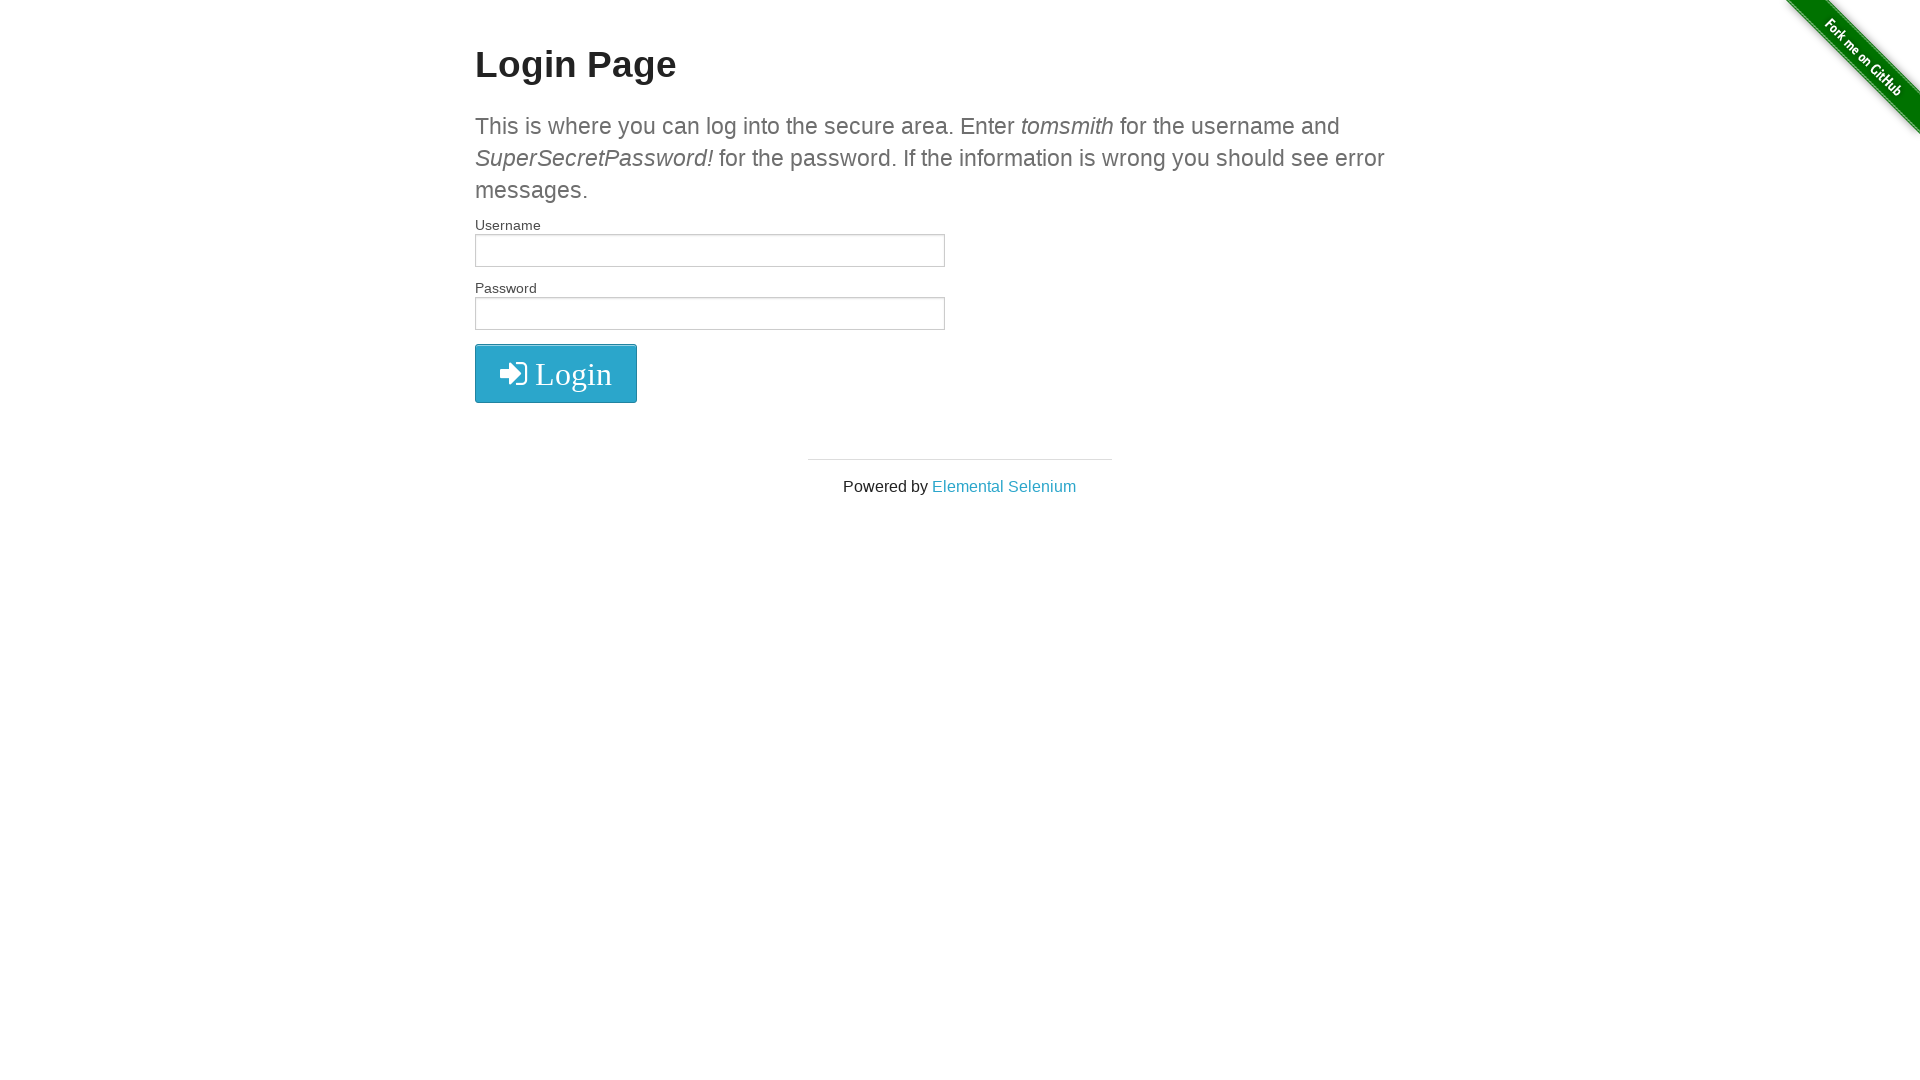

Clicked button element using XPath selector //button[@class='radius'] at (556, 373) on xpath=//button[@class='radius']
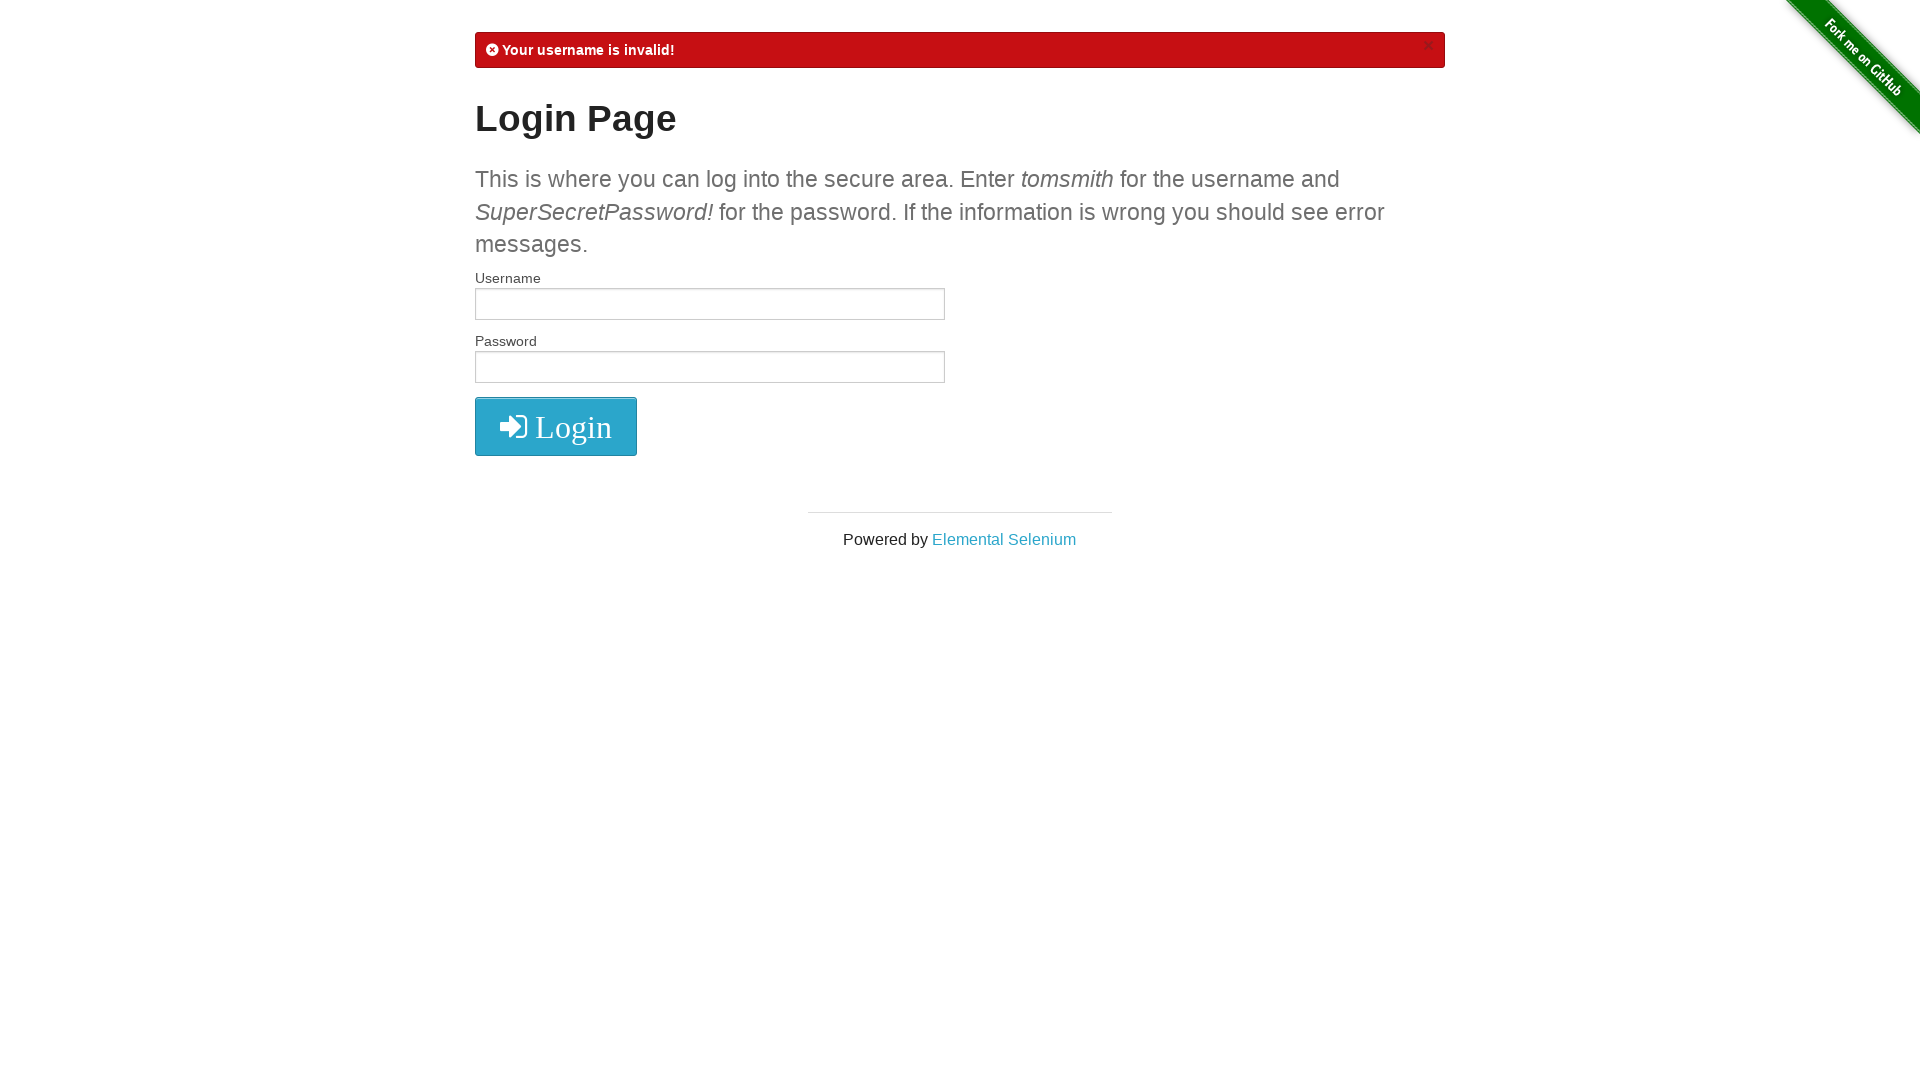

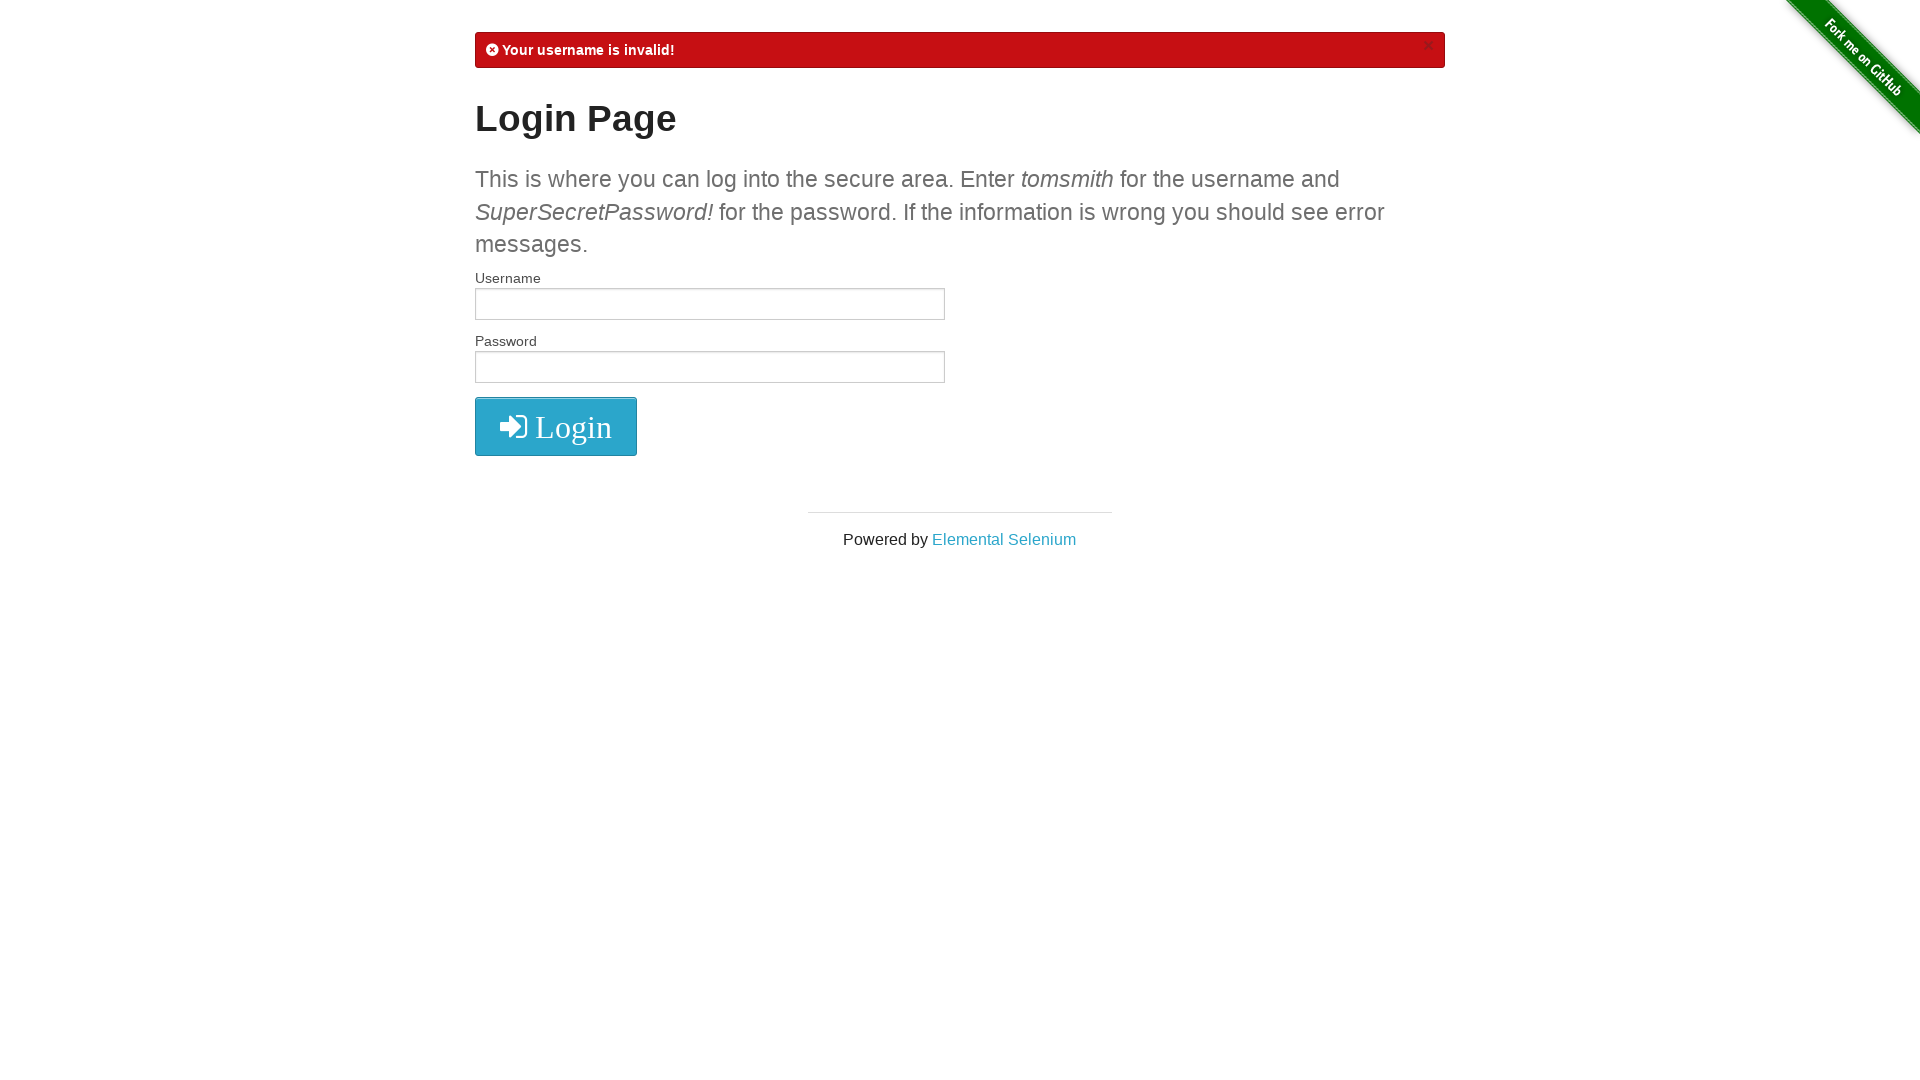